Tests filtering to display only active (uncompleted) todo items.

Starting URL: https://demo.playwright.dev/todomvc

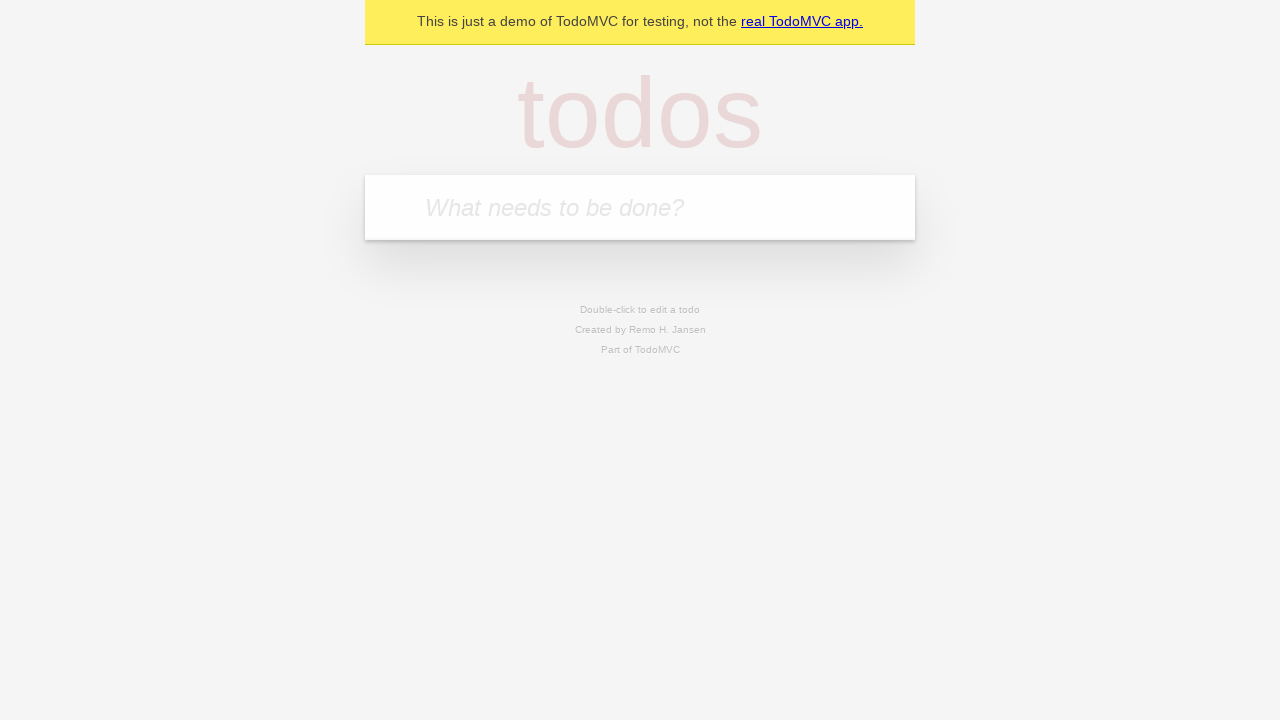

Filled new todo input with 'buy some cheese' on .new-todo
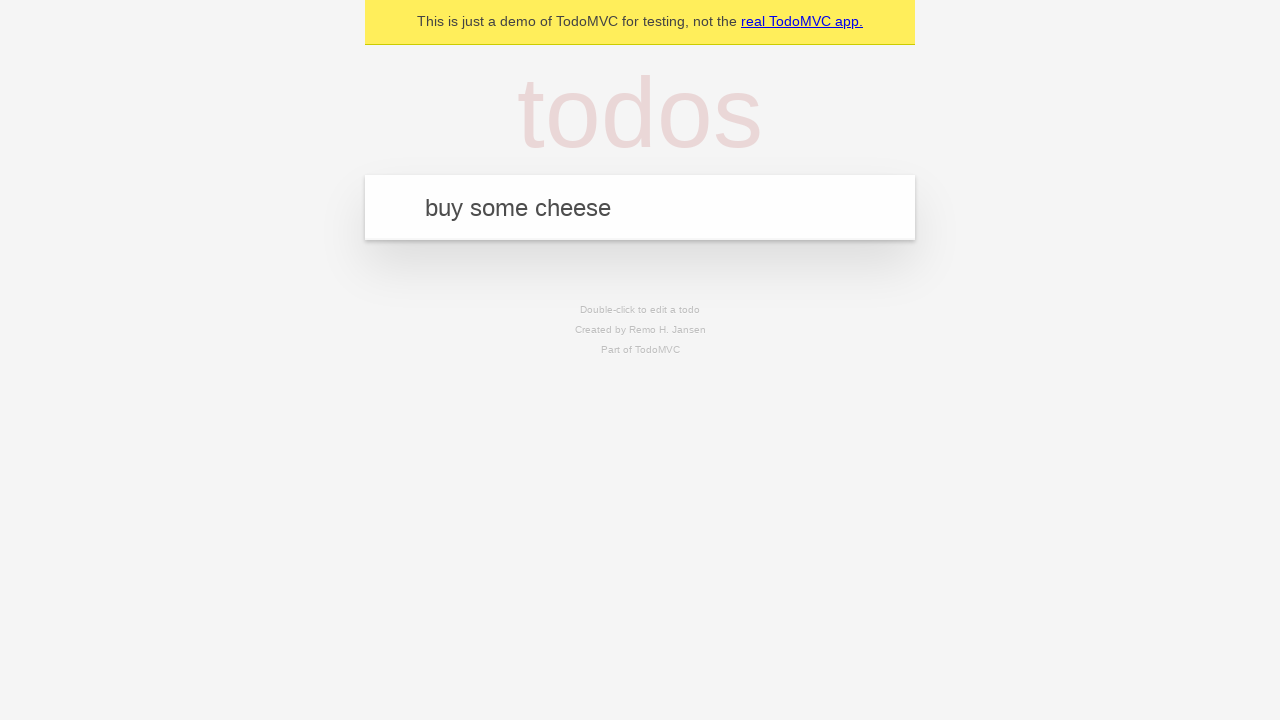

Pressed Enter to add first todo item on .new-todo
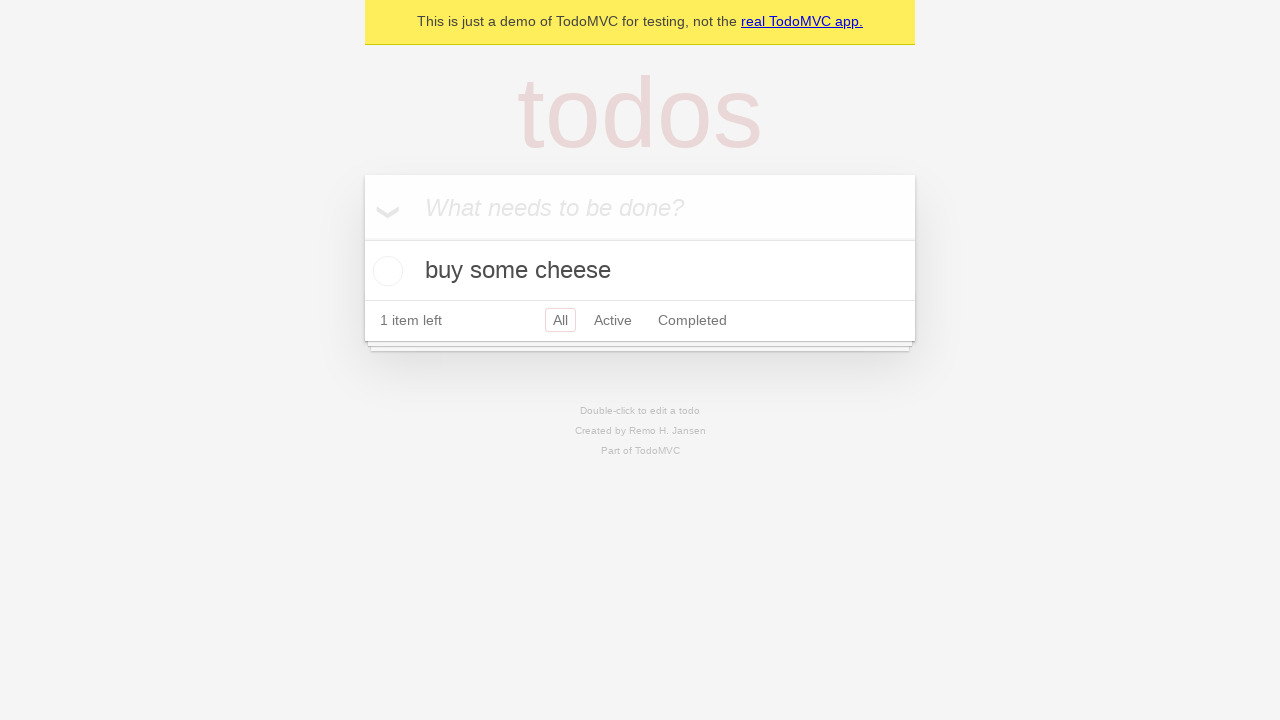

Filled new todo input with 'feed the cat' on .new-todo
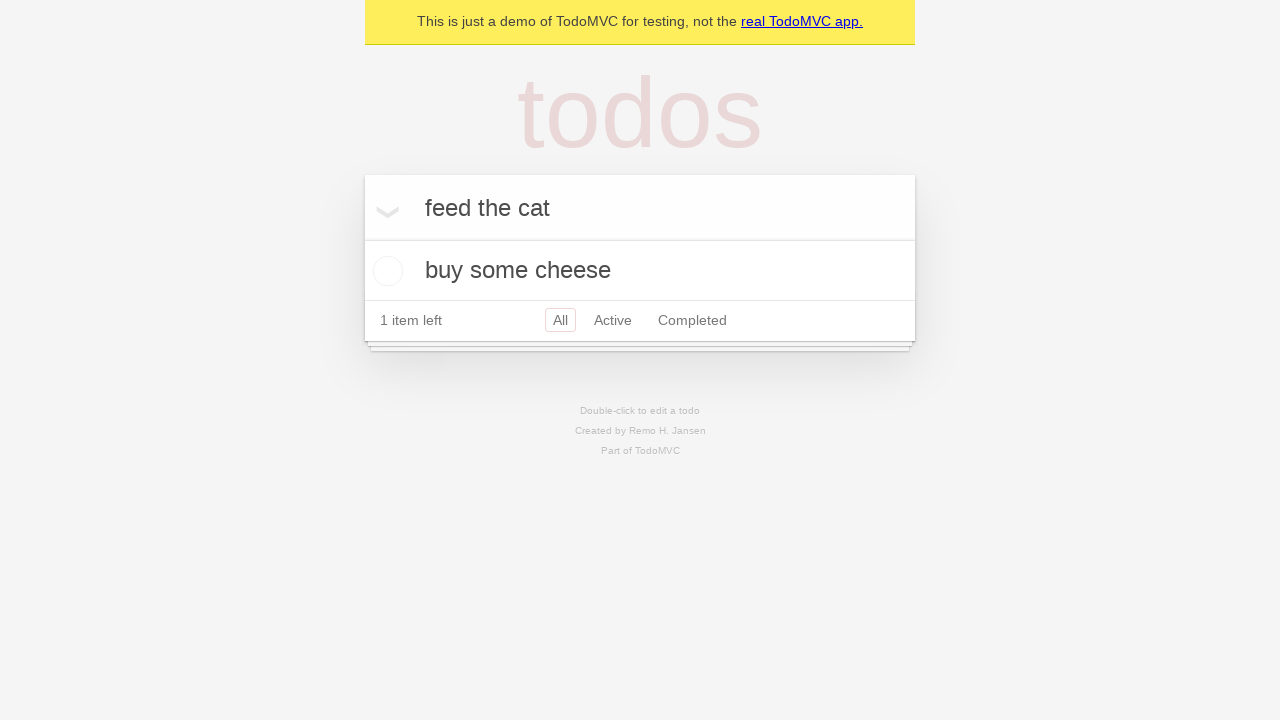

Pressed Enter to add second todo item on .new-todo
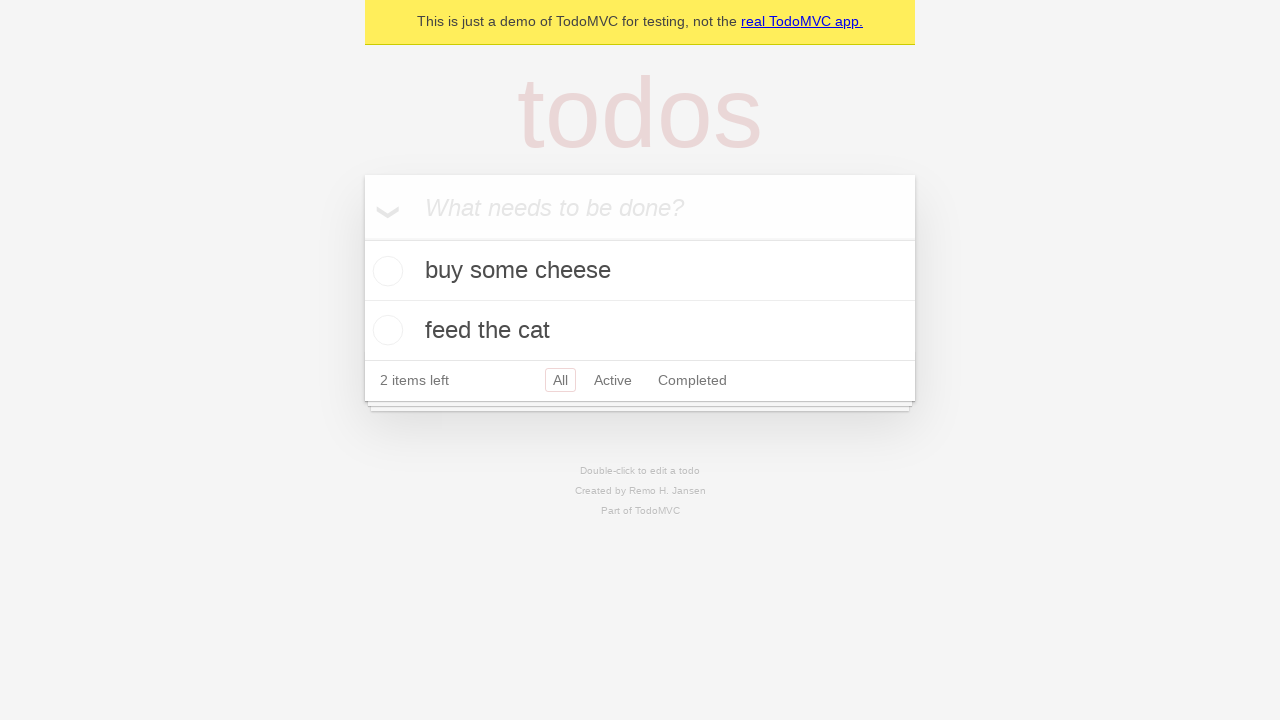

Filled new todo input with 'book a doctors appointment' on .new-todo
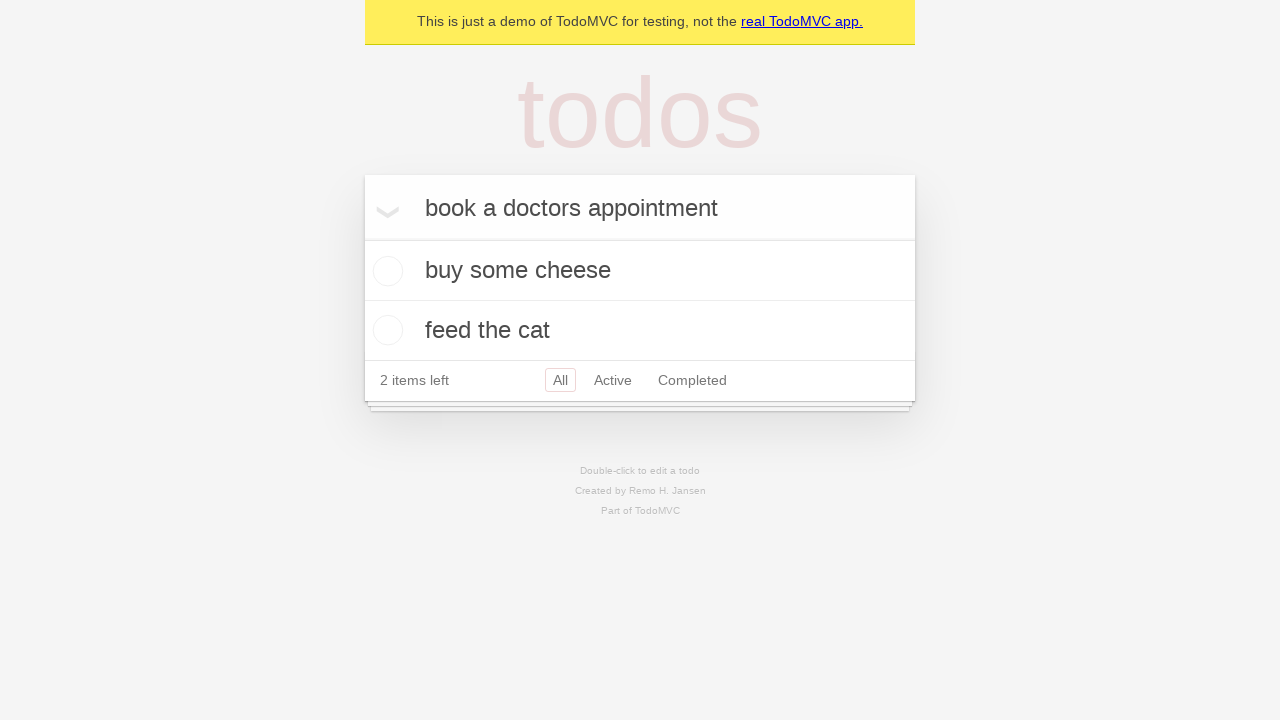

Pressed Enter to add third todo item on .new-todo
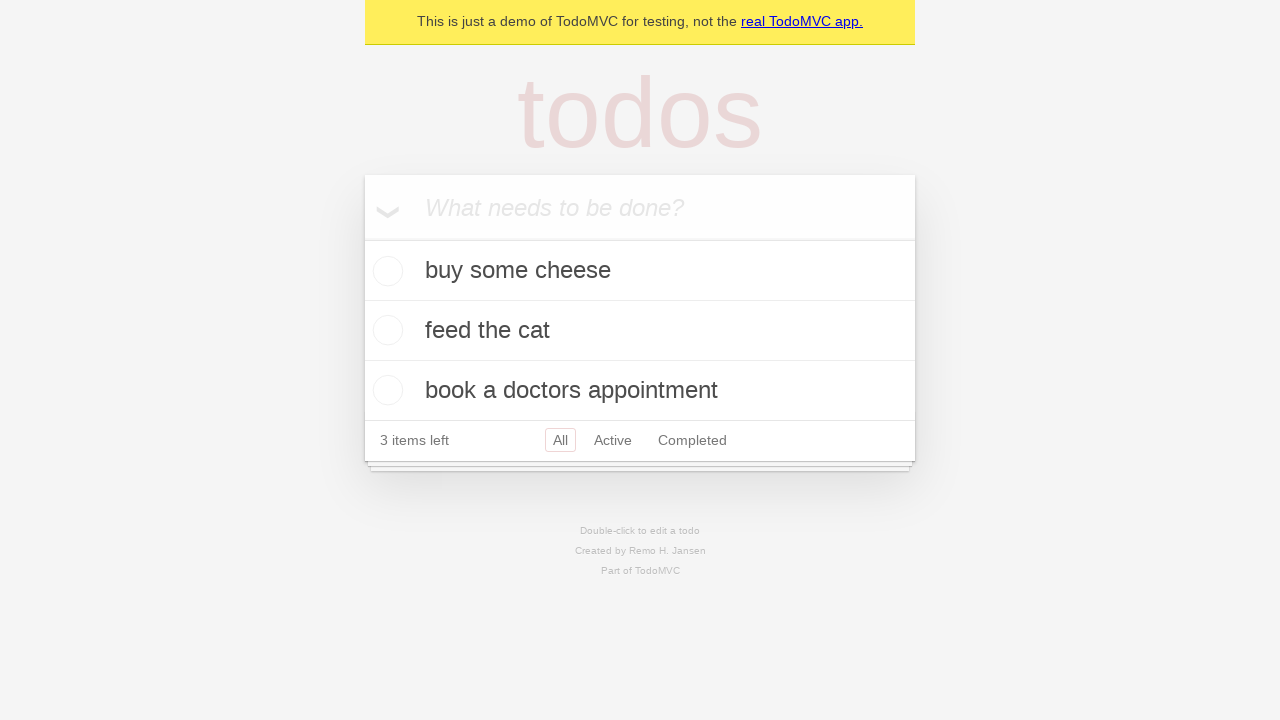

Marked second todo item as complete at (385, 330) on .todo-list li .toggle >> nth=1
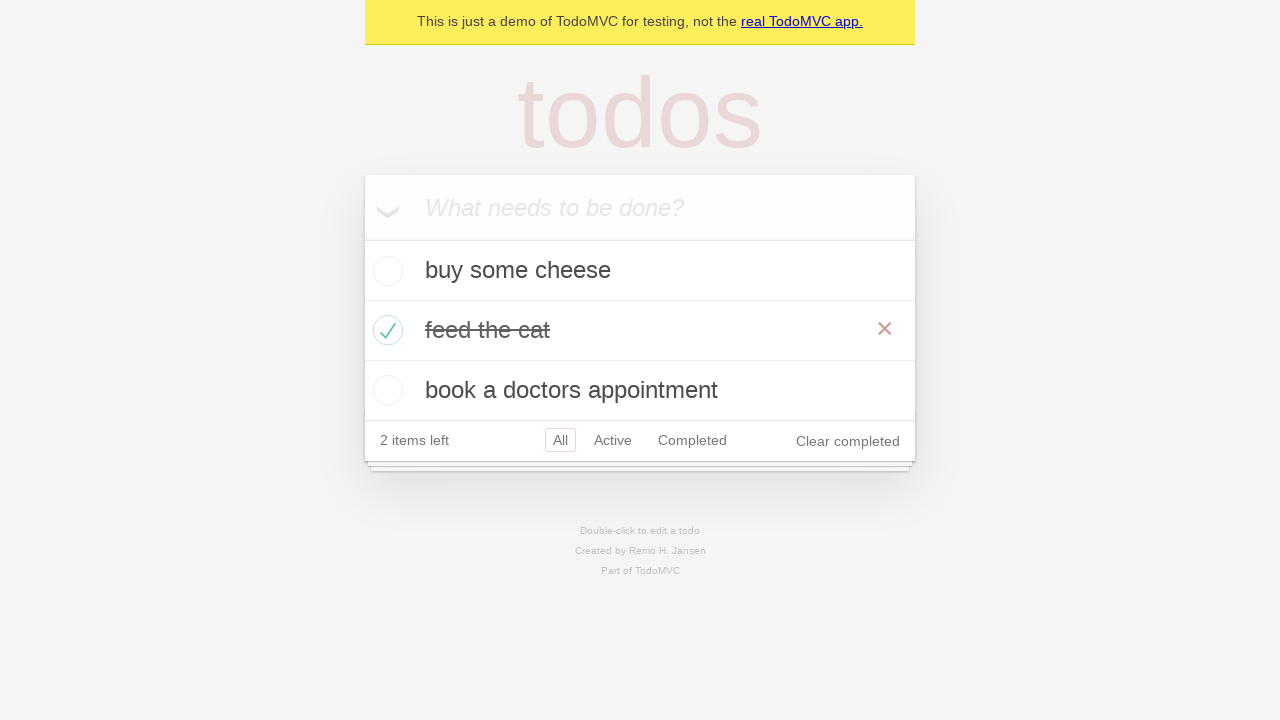

Clicked Active filter to display only uncompleted items at (613, 440) on .filters >> text=Active
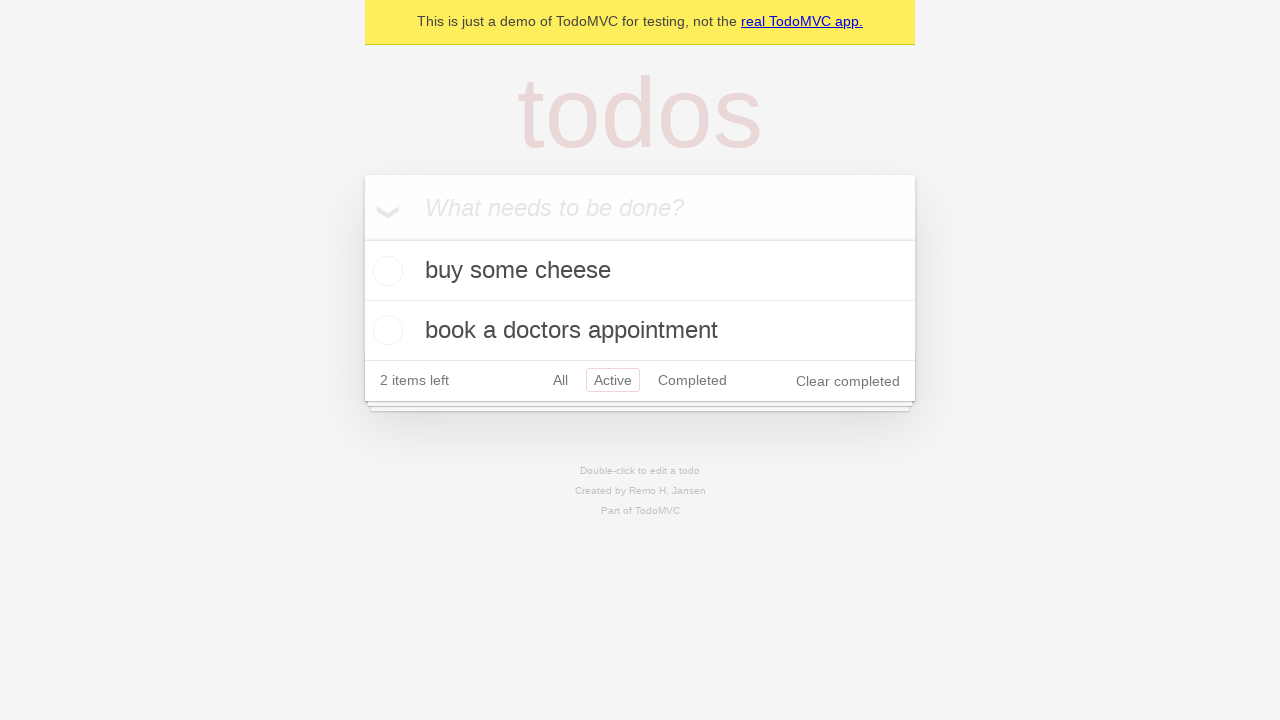

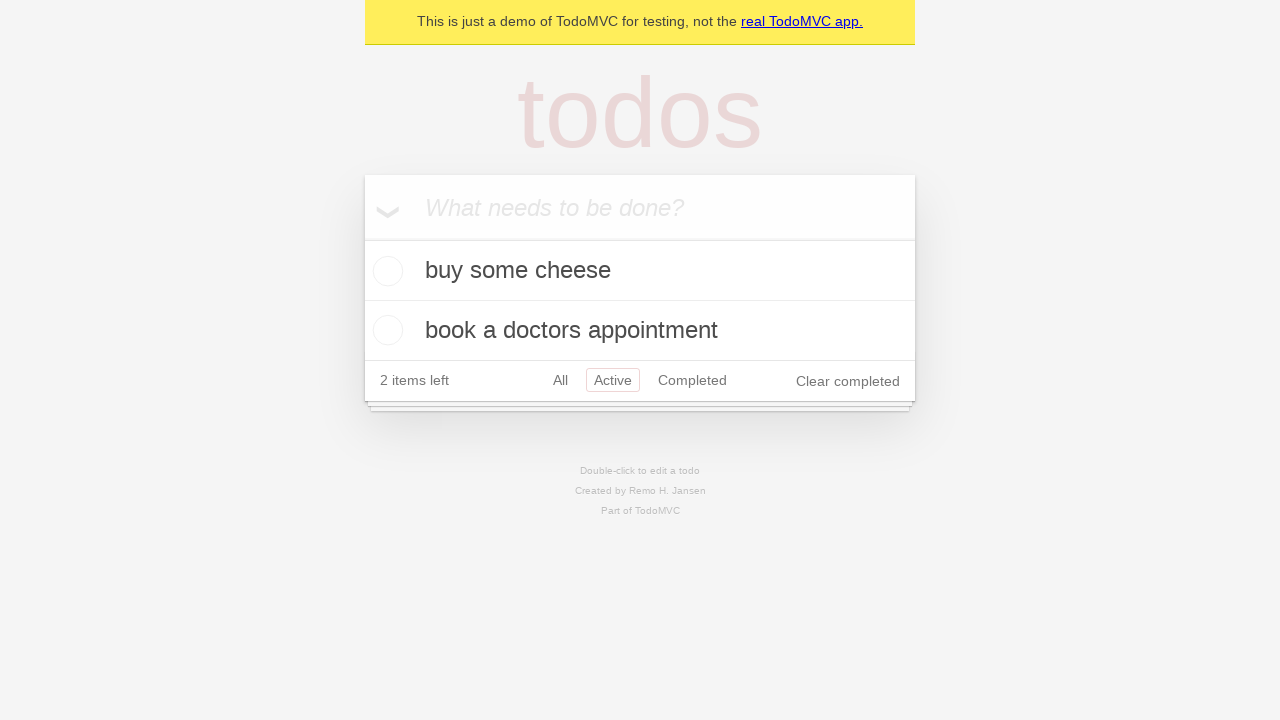